Tests search functionality on python.org by entering a search query and submitting the form

Starting URL: http://www.python.org

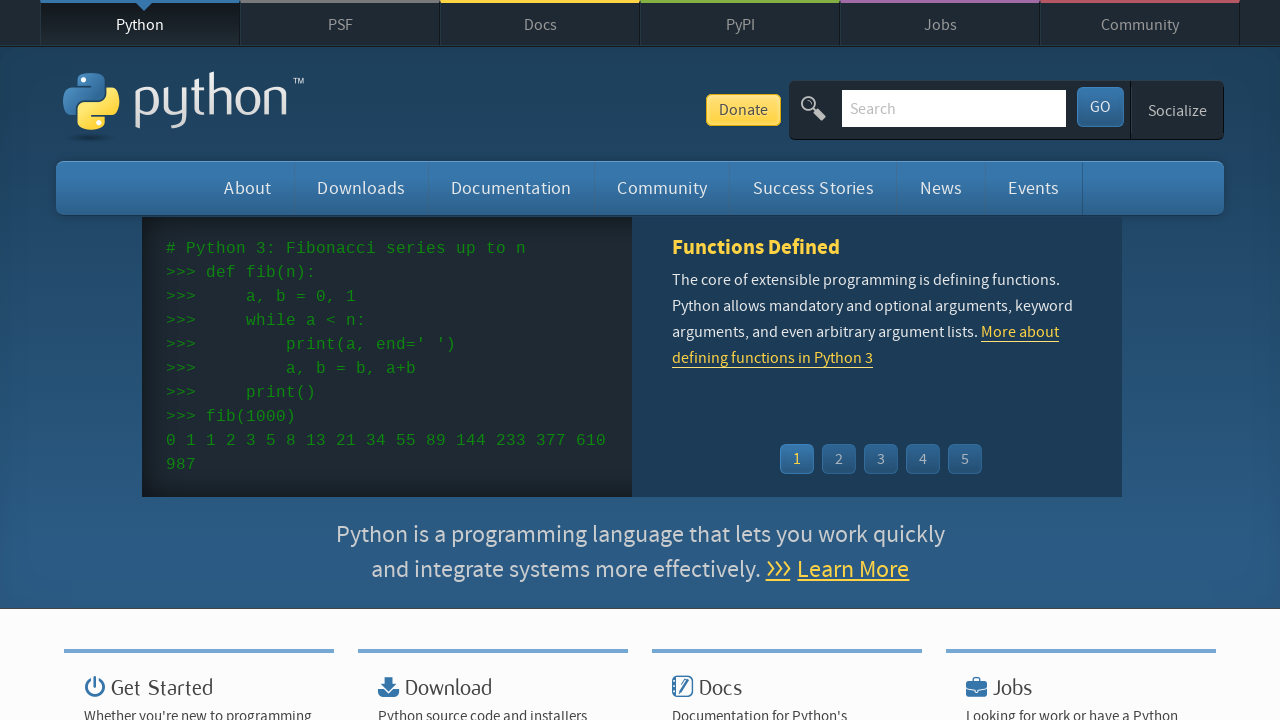

Verified 'Python' is in page title
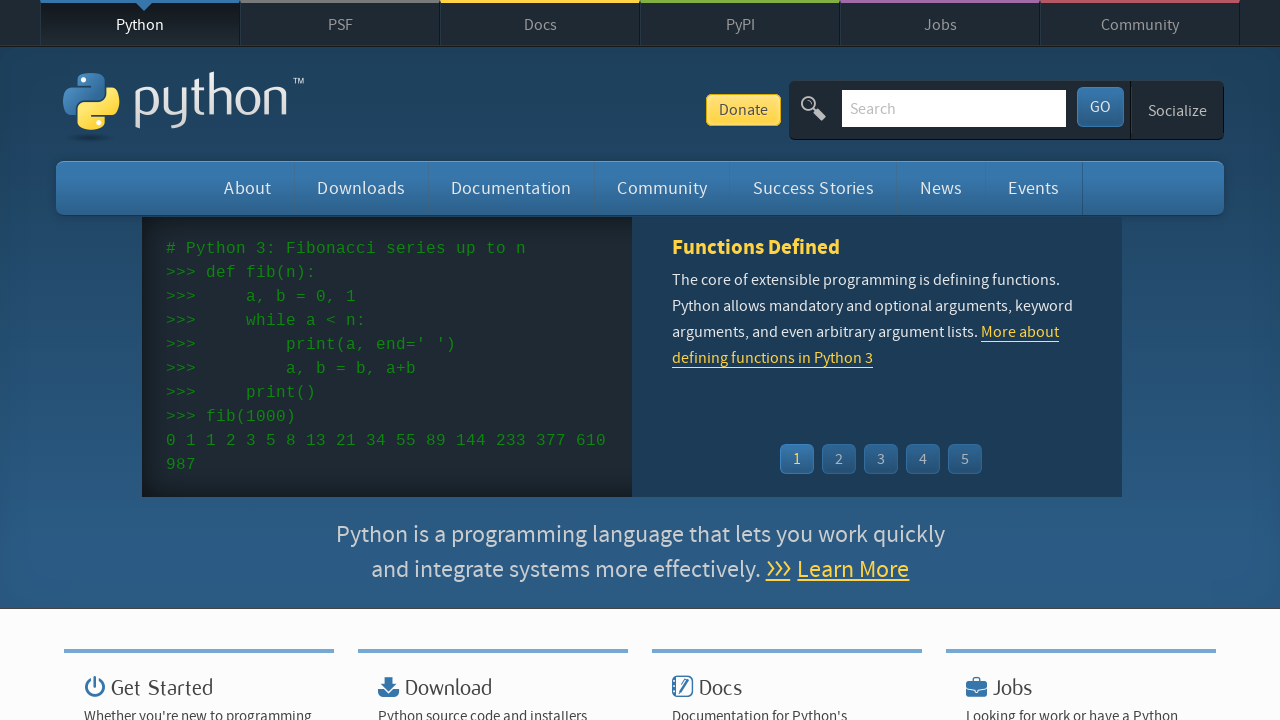

Filled search box with 'pycon' query on input[name='q']
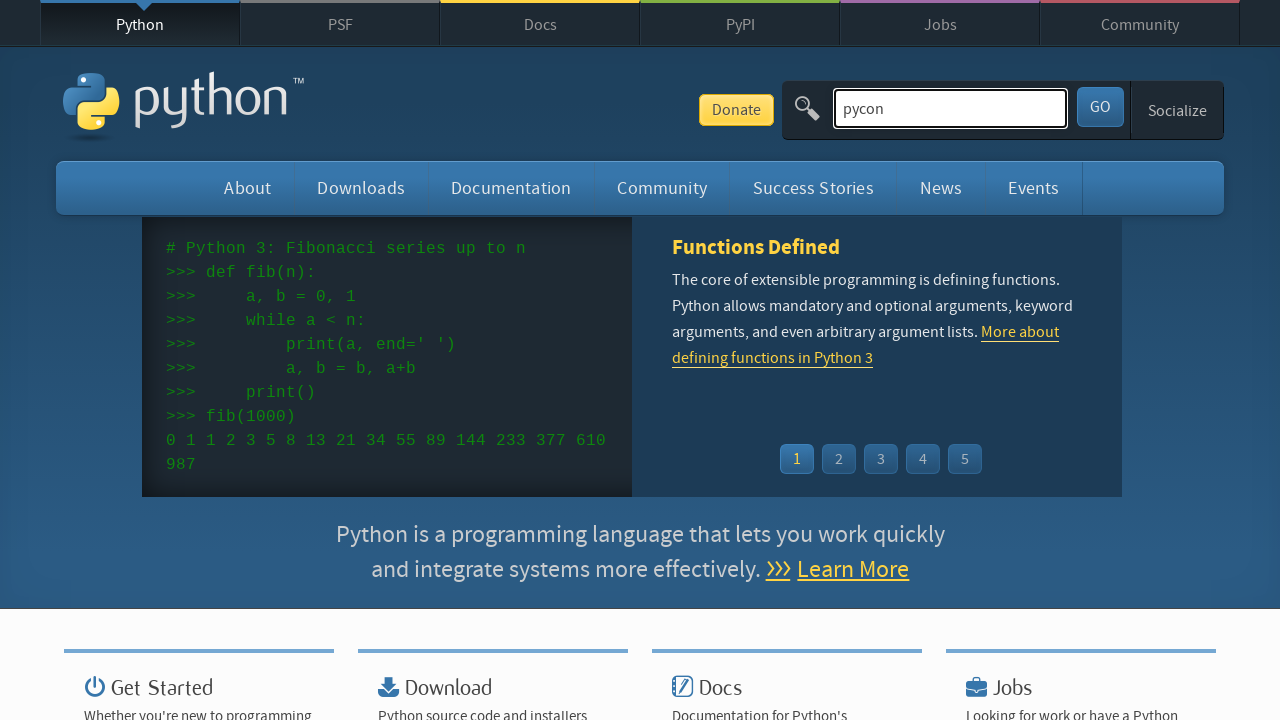

Submitted search form by pressing Enter on input[name='q']
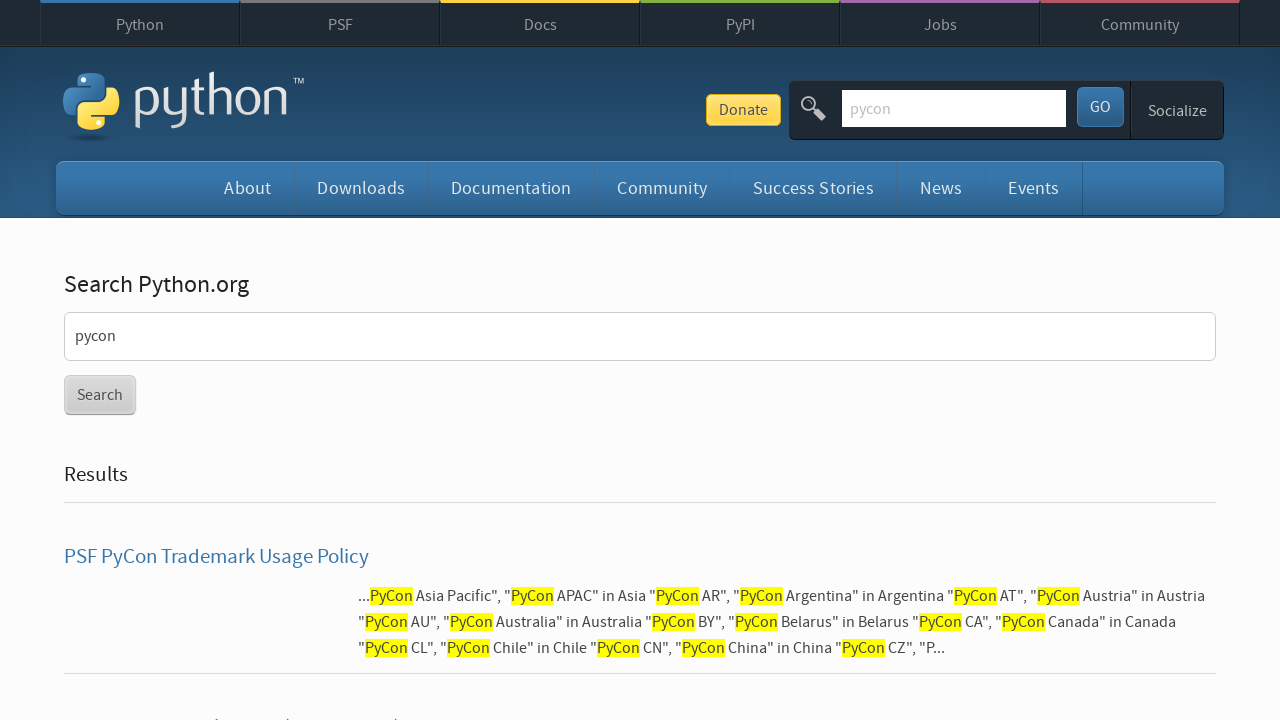

Waited for page to reach networkidle state
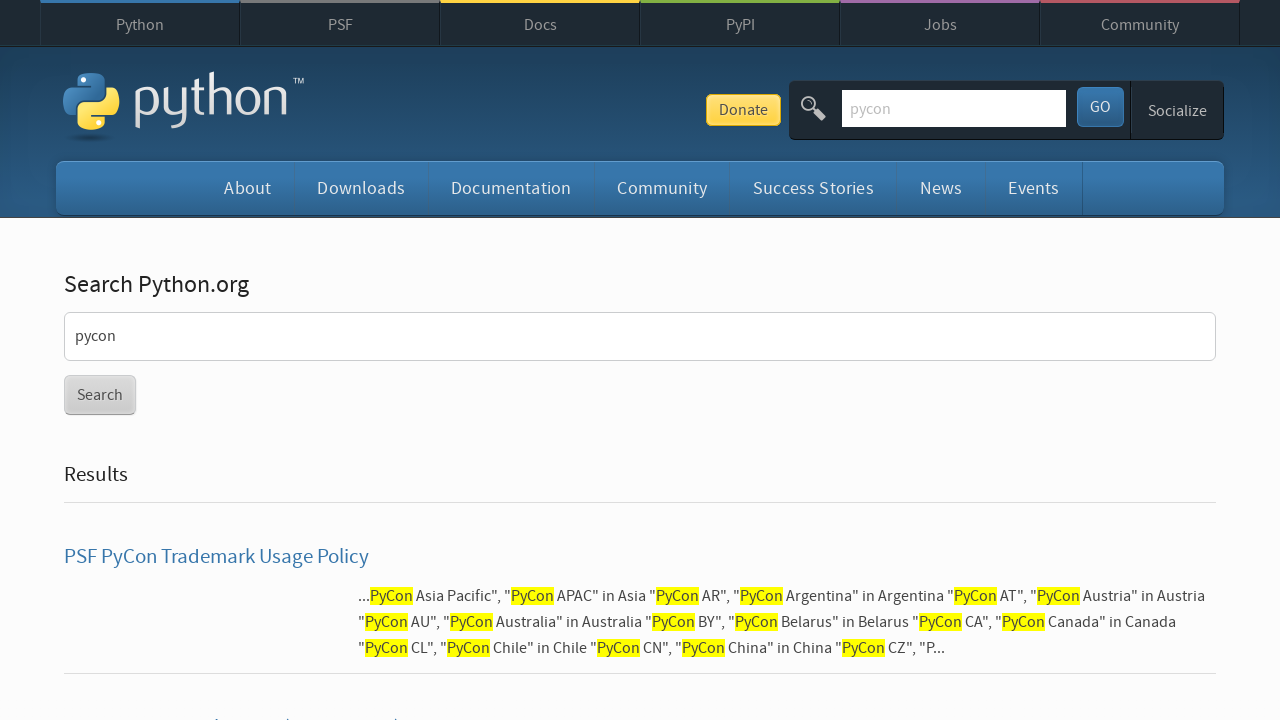

Verified search returned results (no 'No results found' message)
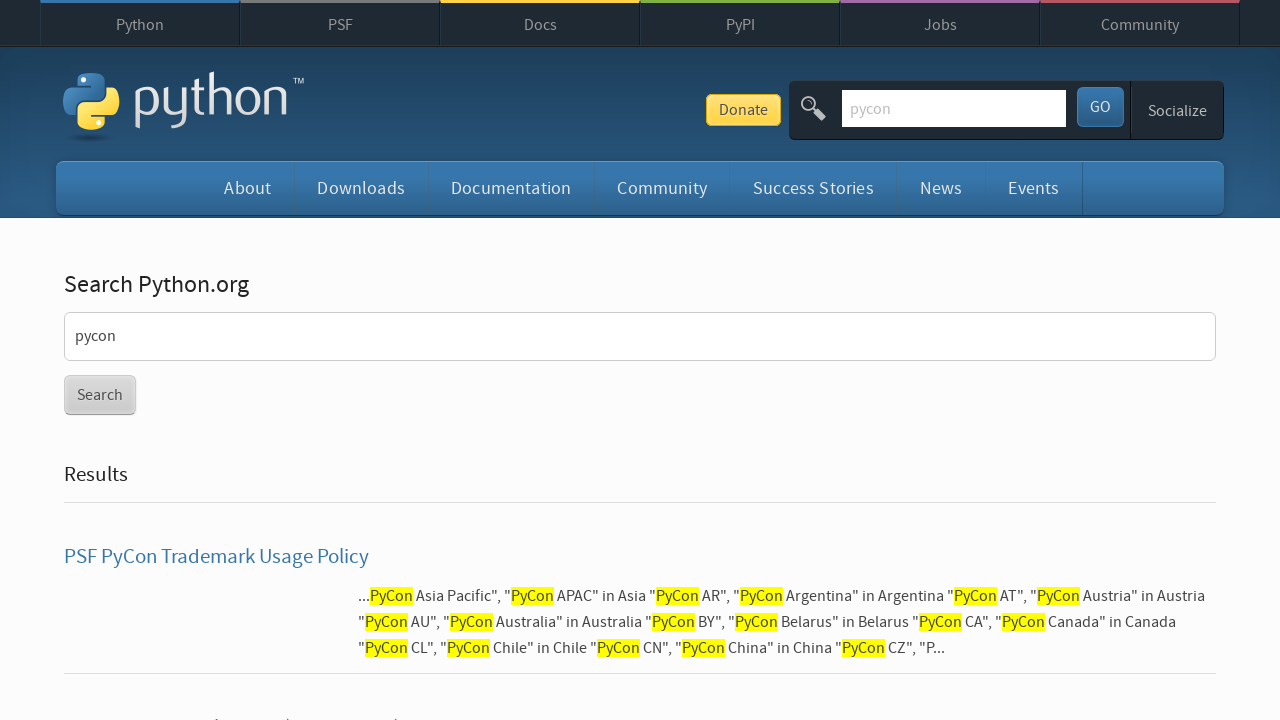

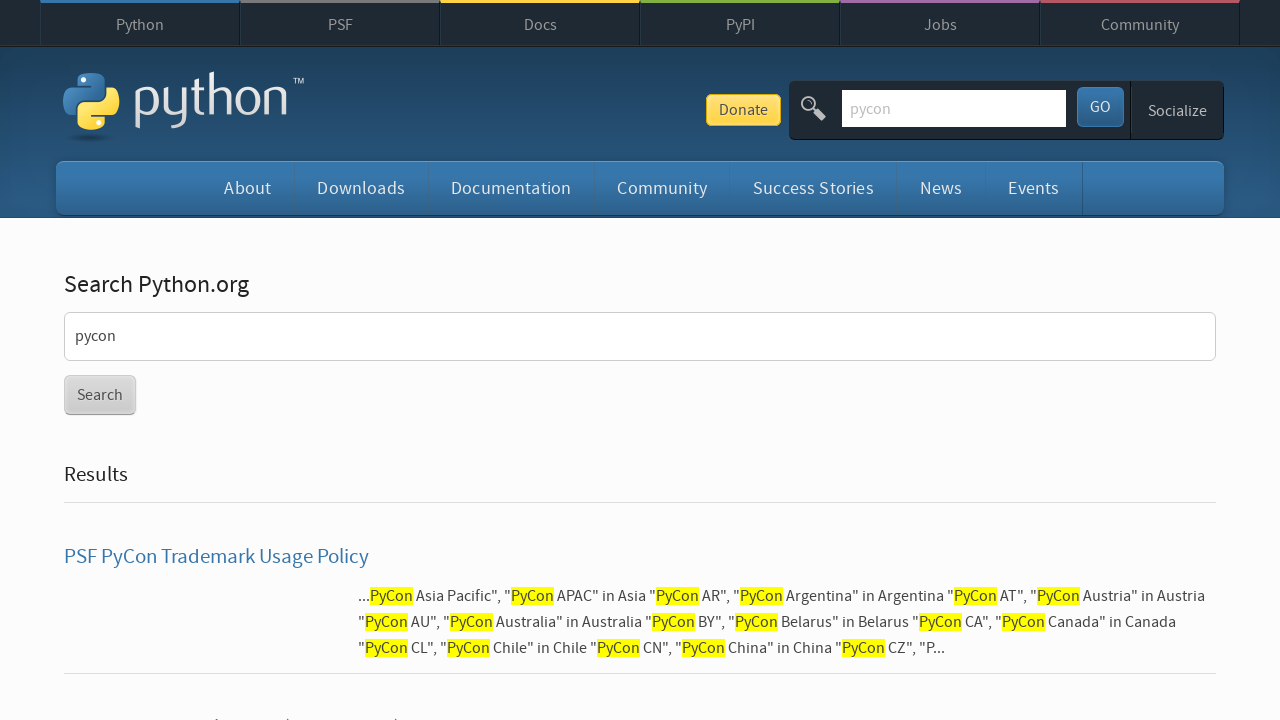